Tests various link interactions on a demo page including opening links in new tabs and testing API response links

Starting URL: https://demoqa.com/links

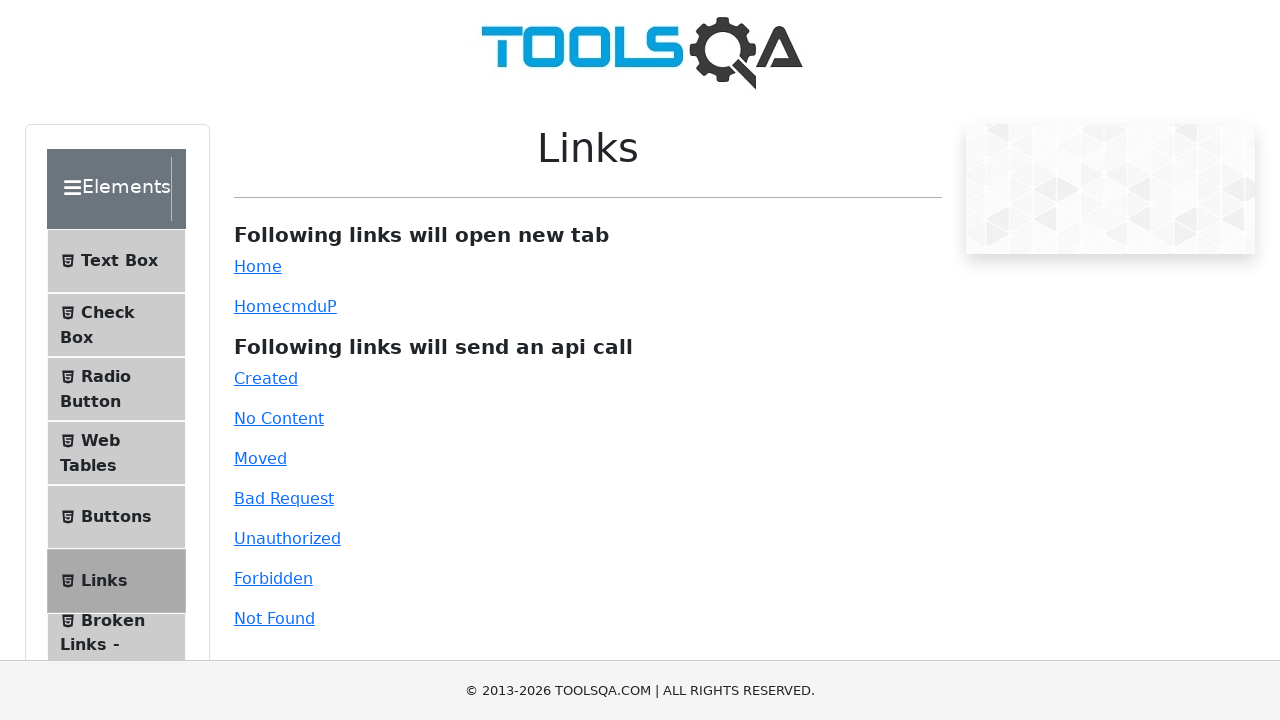

Clicked the Home link (simpleLink) which opens in a new tab at (258, 266) on #simpleLink
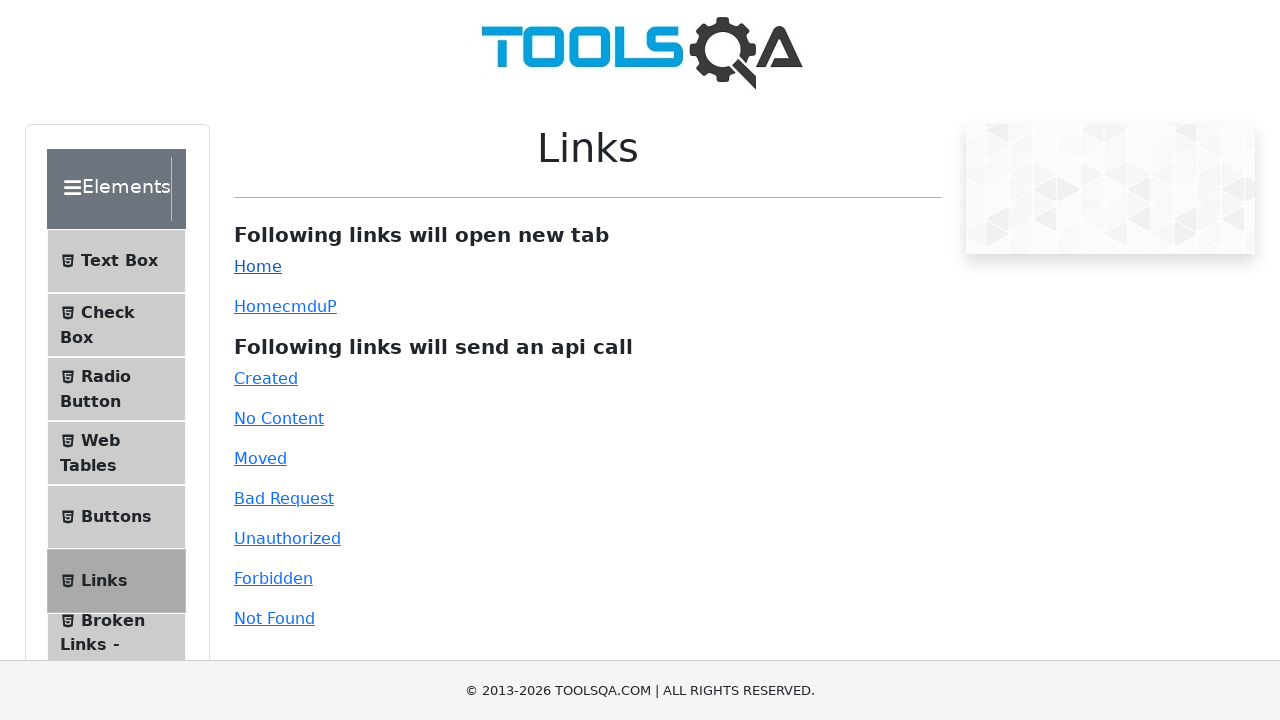

New tab opened and captured
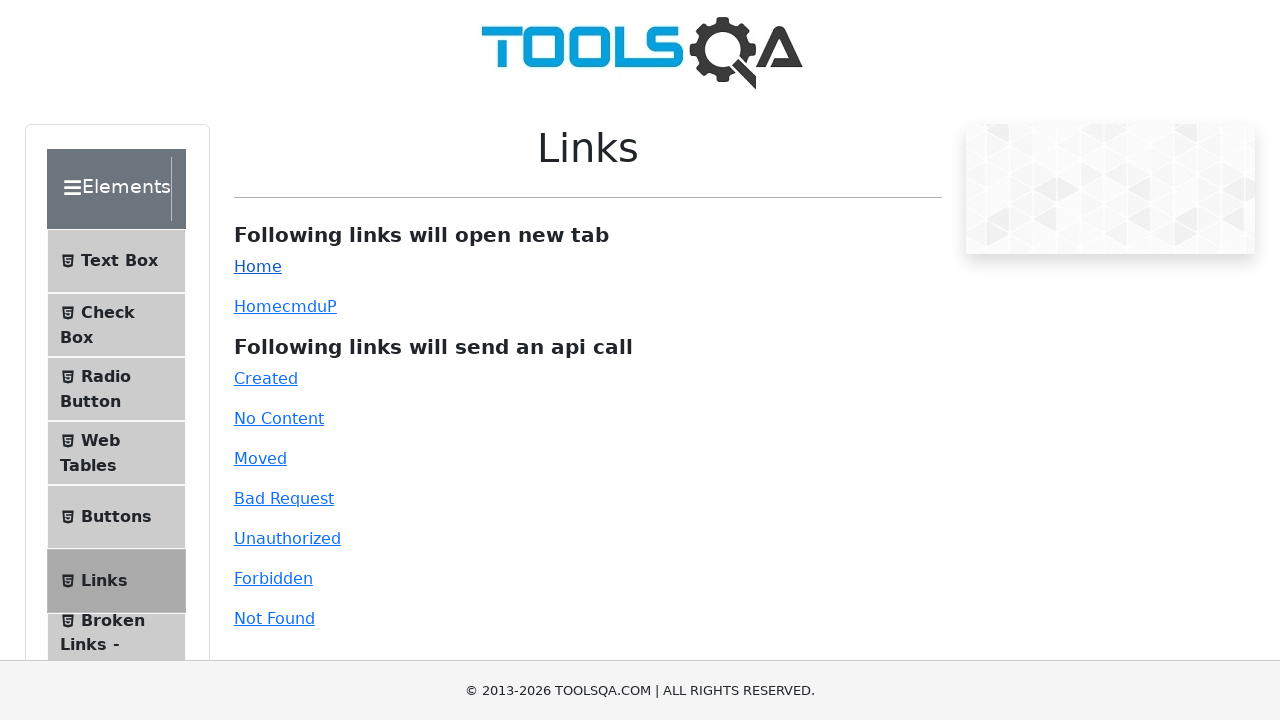

Verified new tab URL is https://demoqa.com/
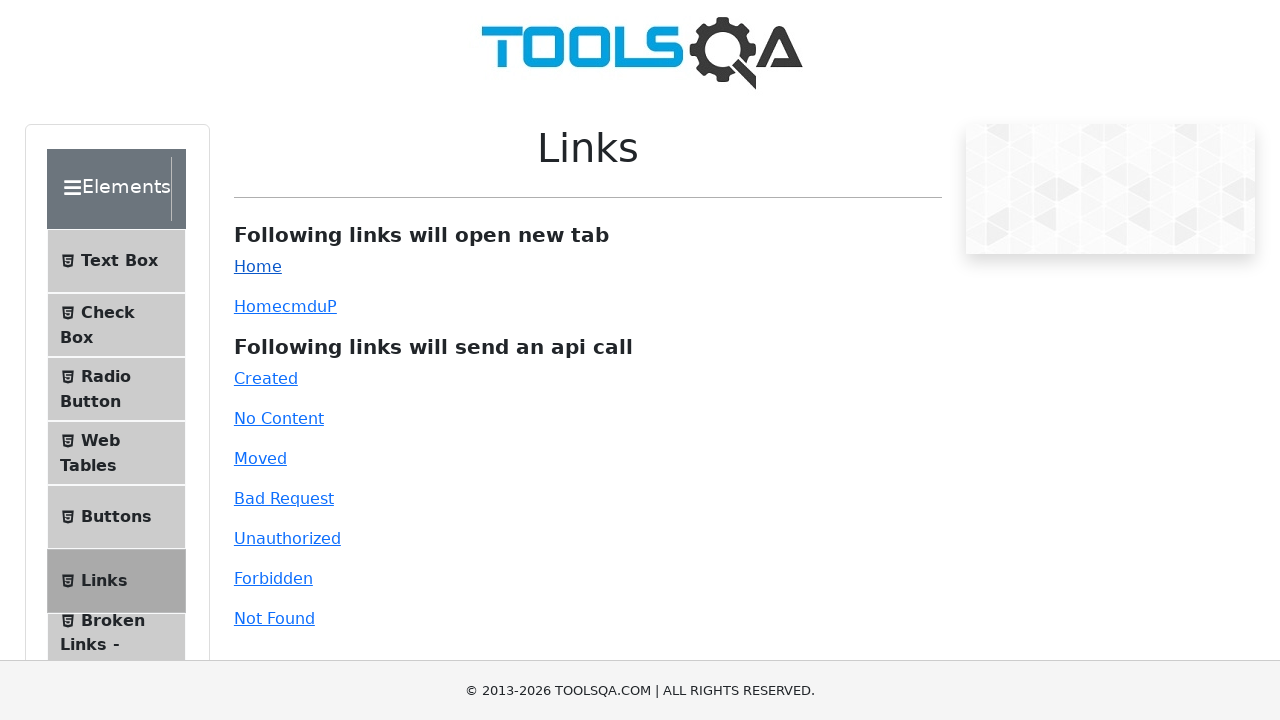

Closed the new tab
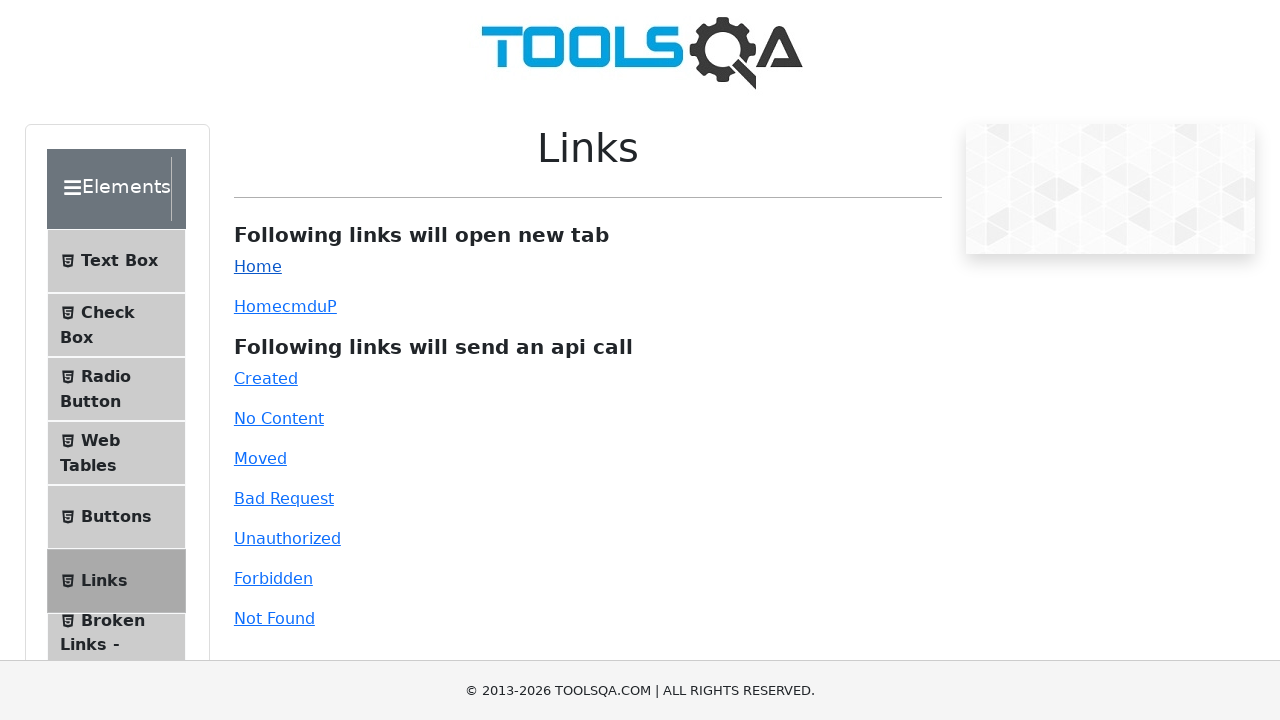

Clicked the Created link to test API response at (266, 378) on #created
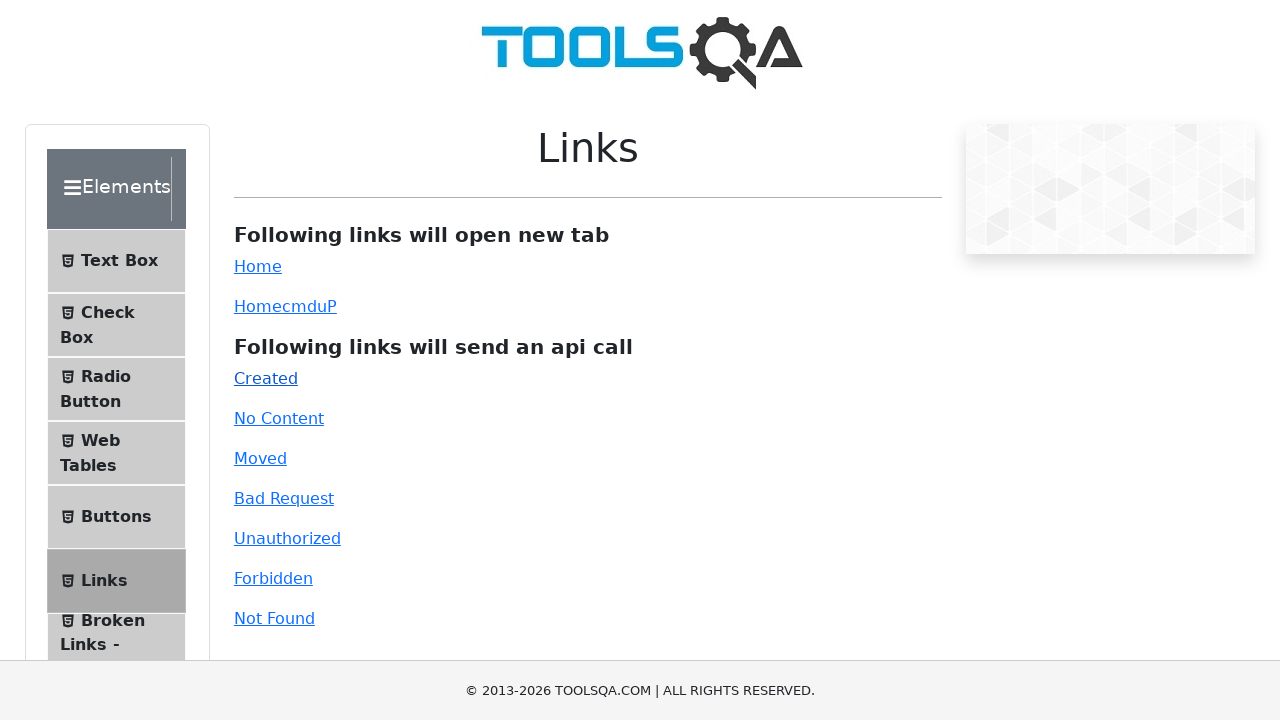

Waited for linkResponse element to become visible
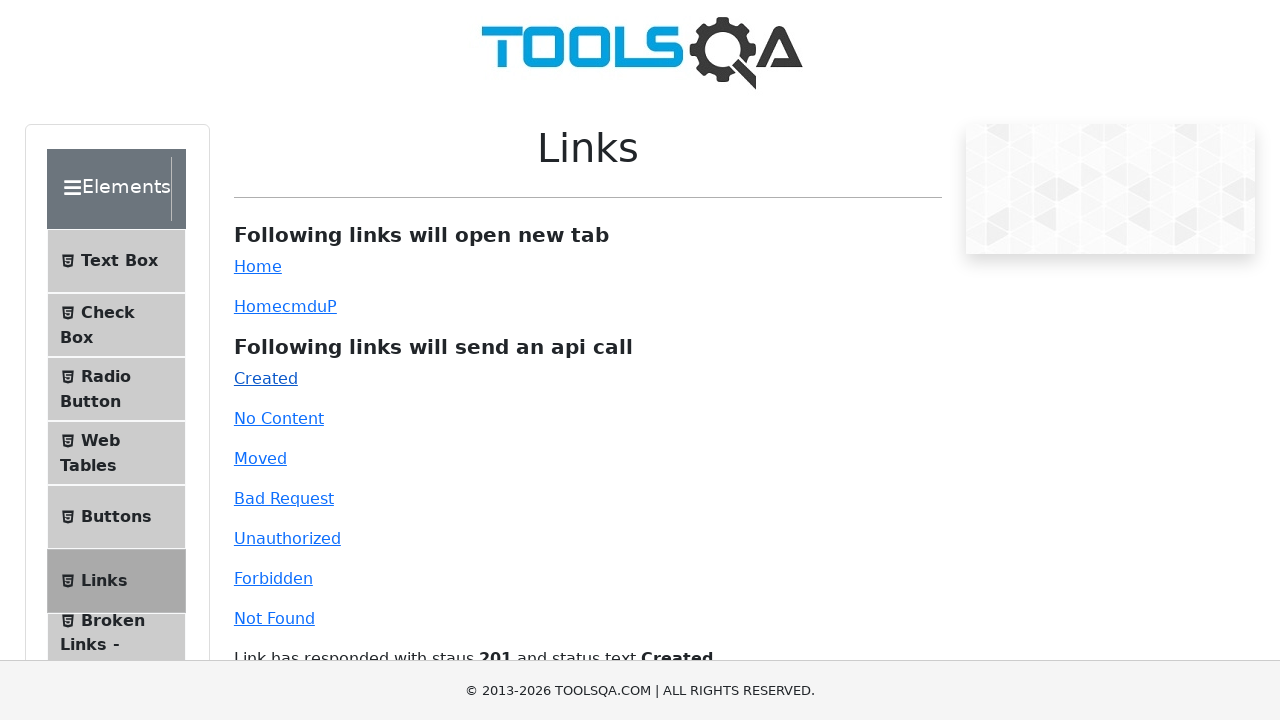

Retrieved response text from linkResponse element
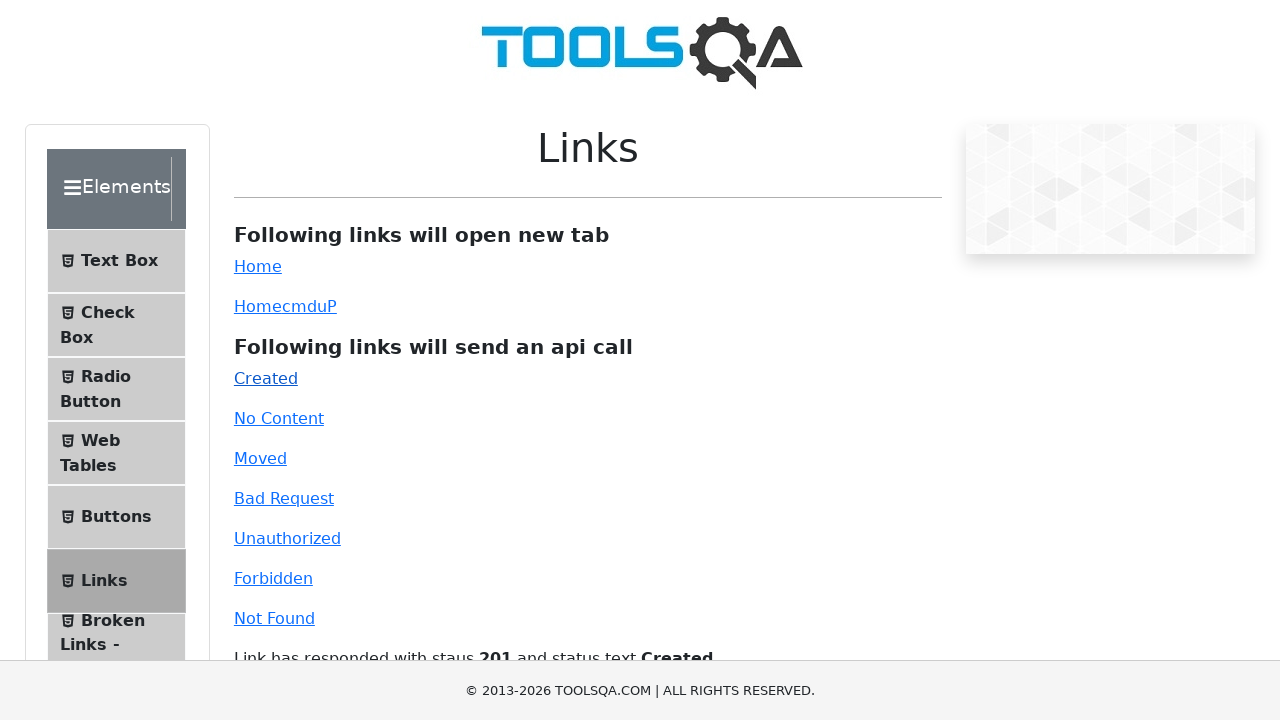

Verified API response contains status 201 and 'Created' text
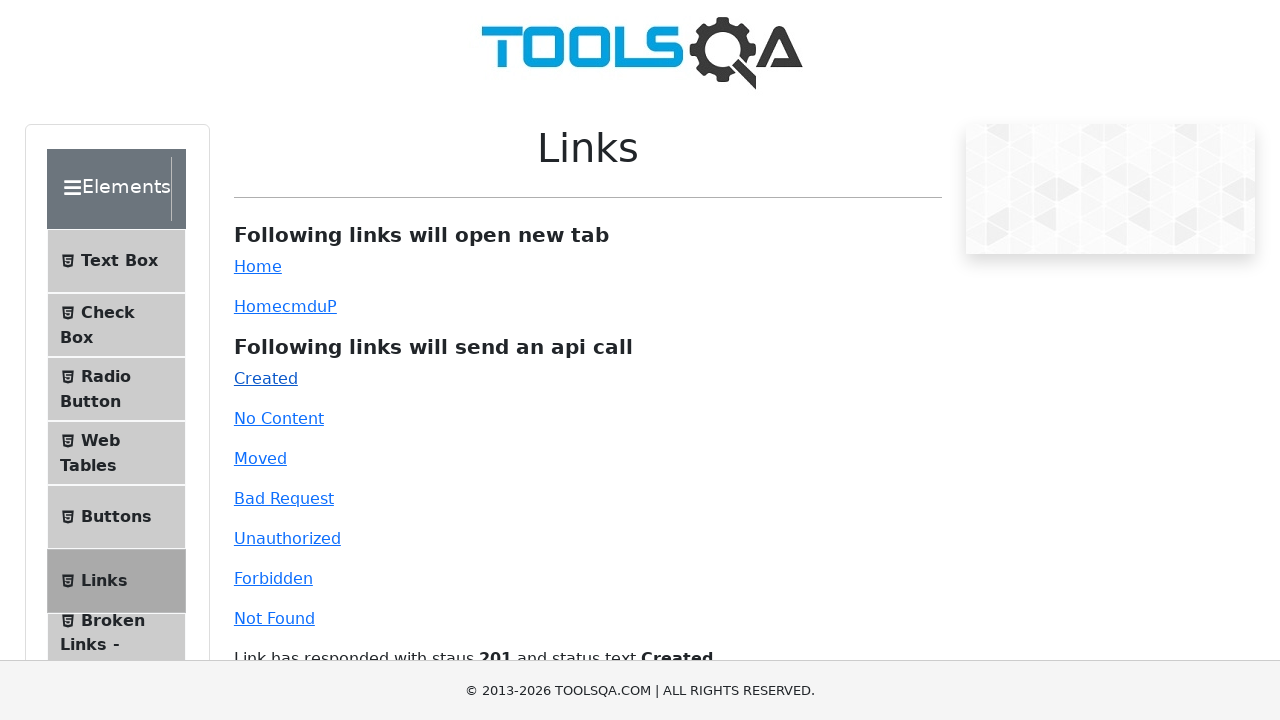

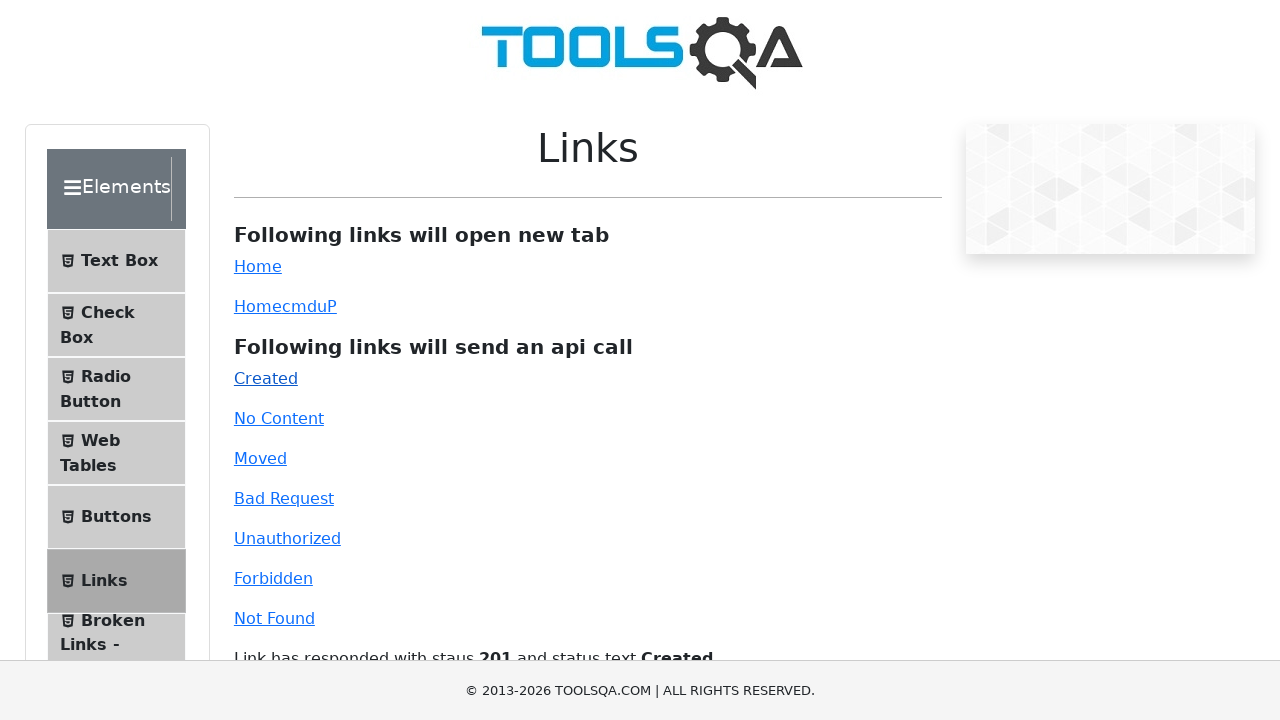